Tests the Actions class functionality by typing text into an autosuggest input field and clicking a button to open a new window on a practice page.

Starting URL: https://www.letskodeit.com/practice

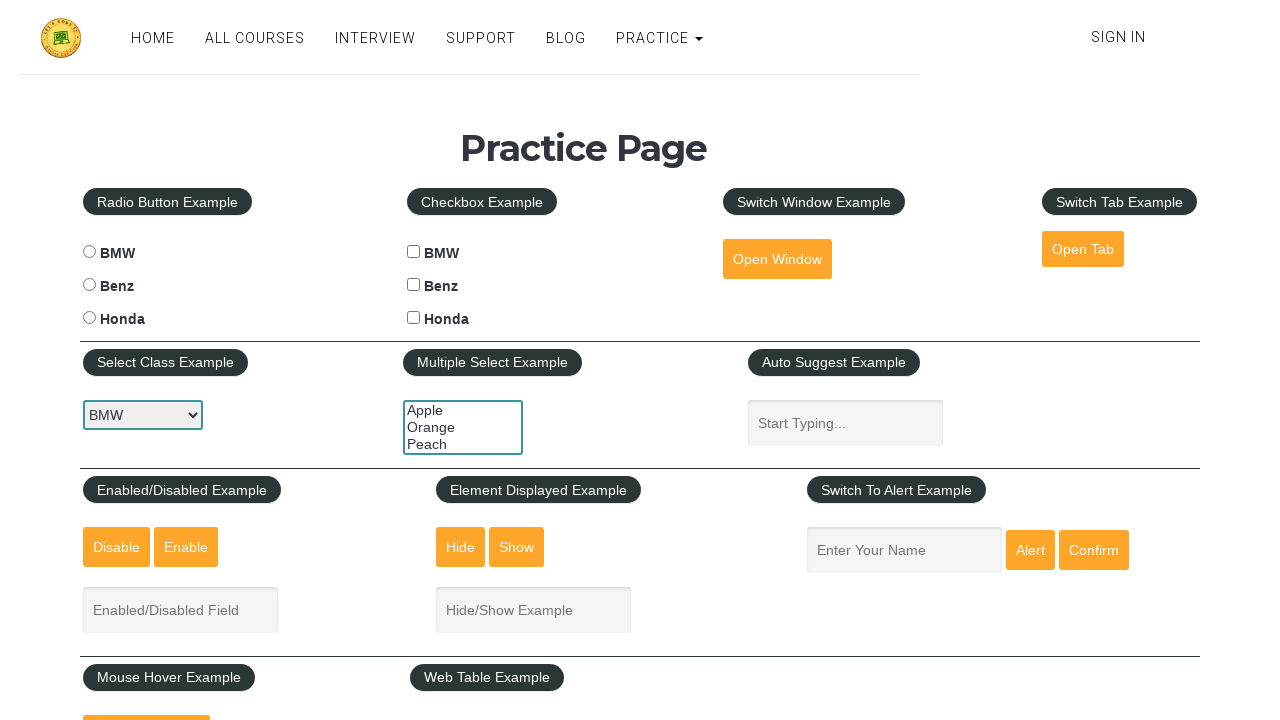

Autosuggest input field is available
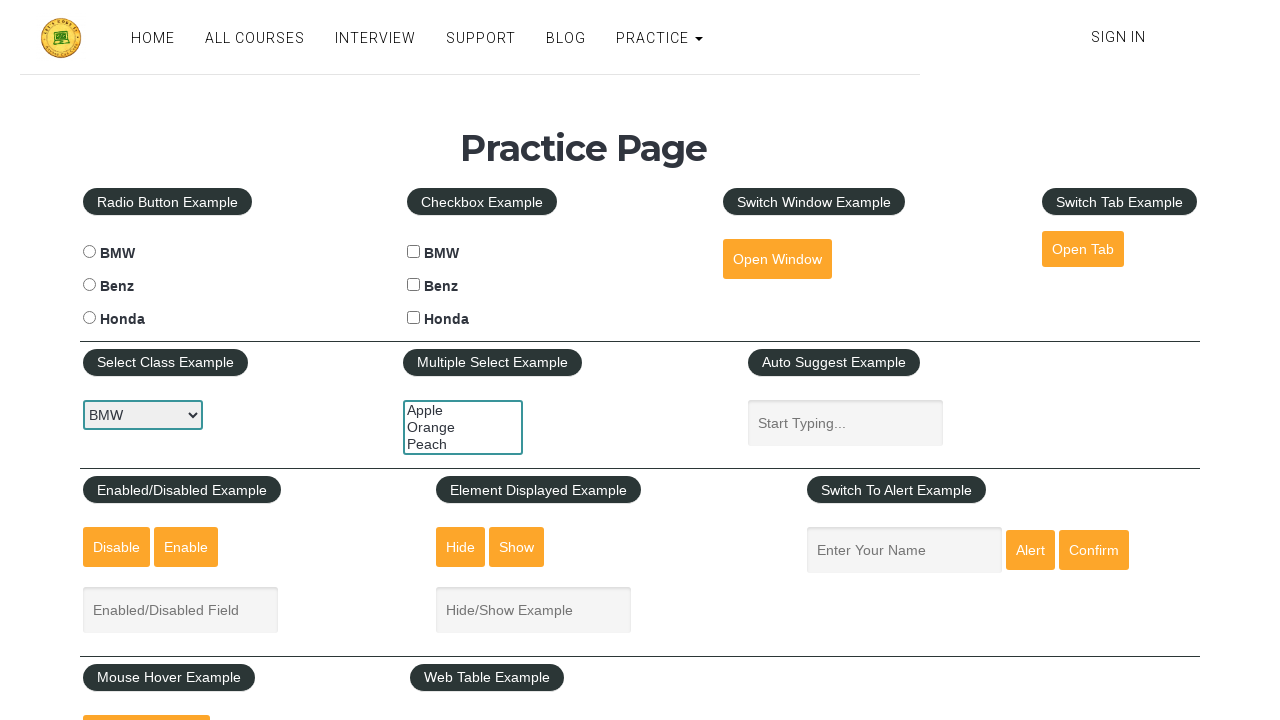

Typed 'Shubham' into the autosuggest input field on #autosuggest
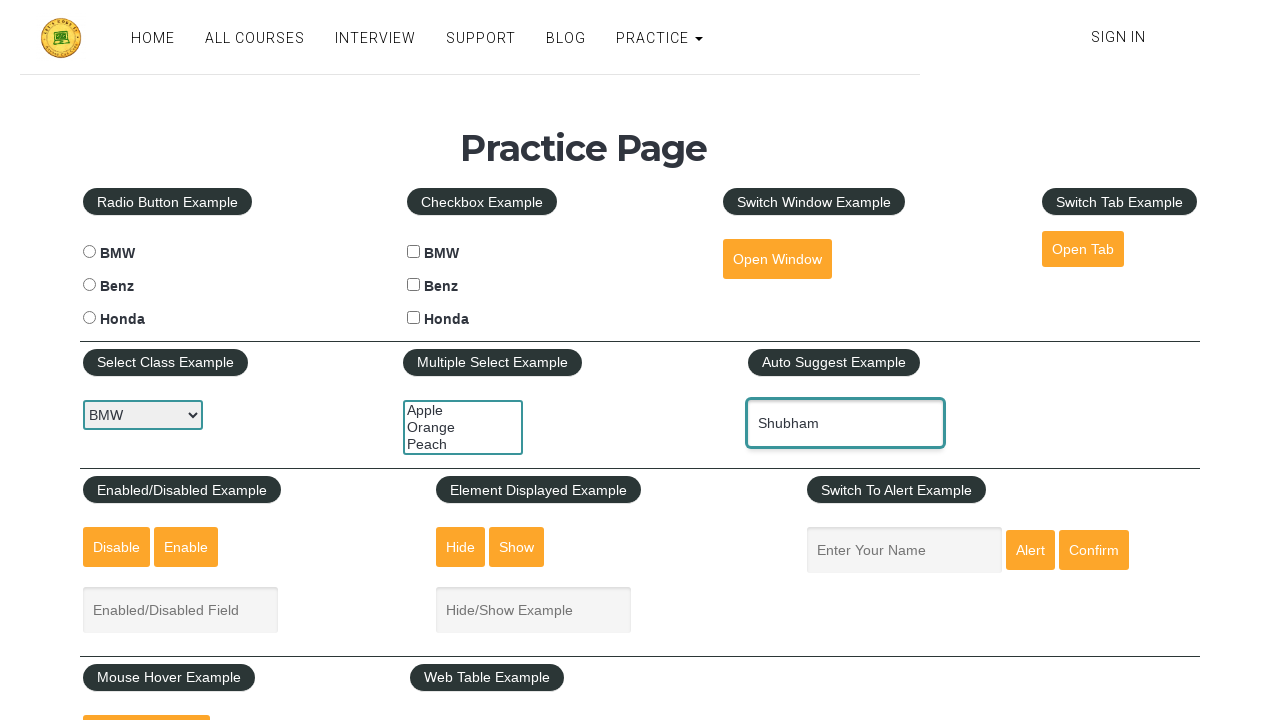

Clicked the 'Open Window' button at (777, 259) on #openwindow
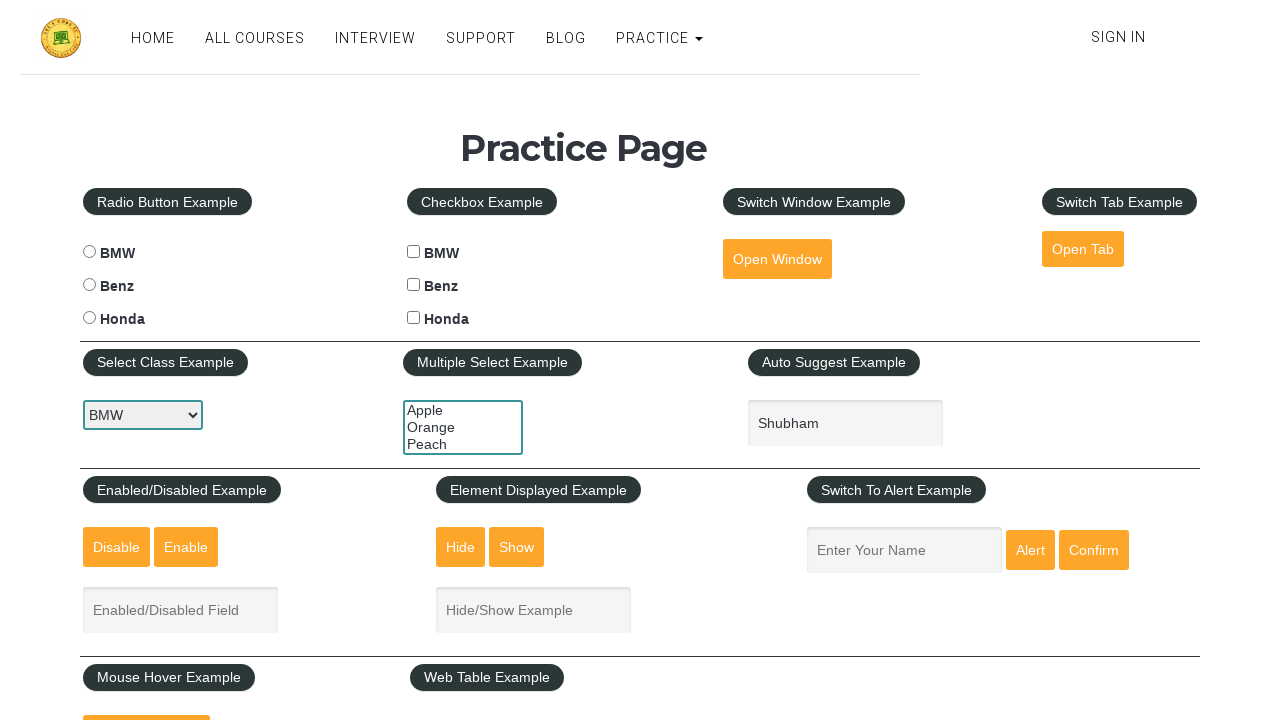

Waited 1 second for new window to open
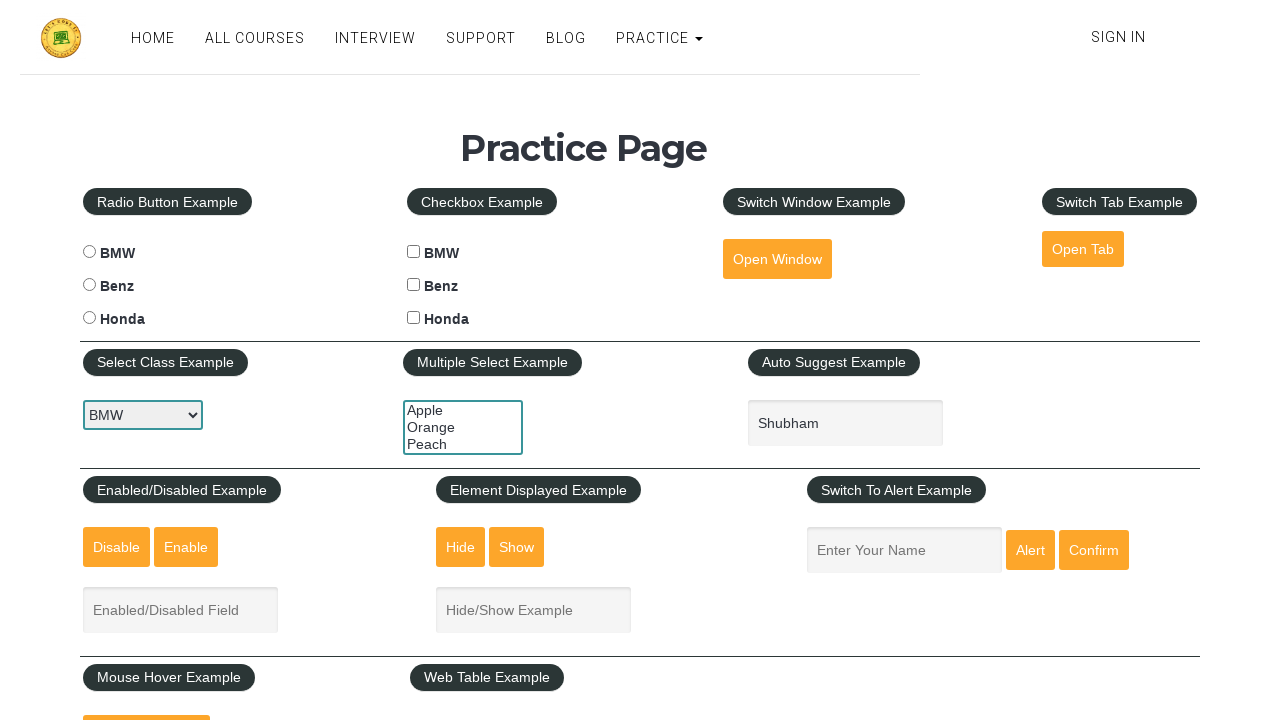

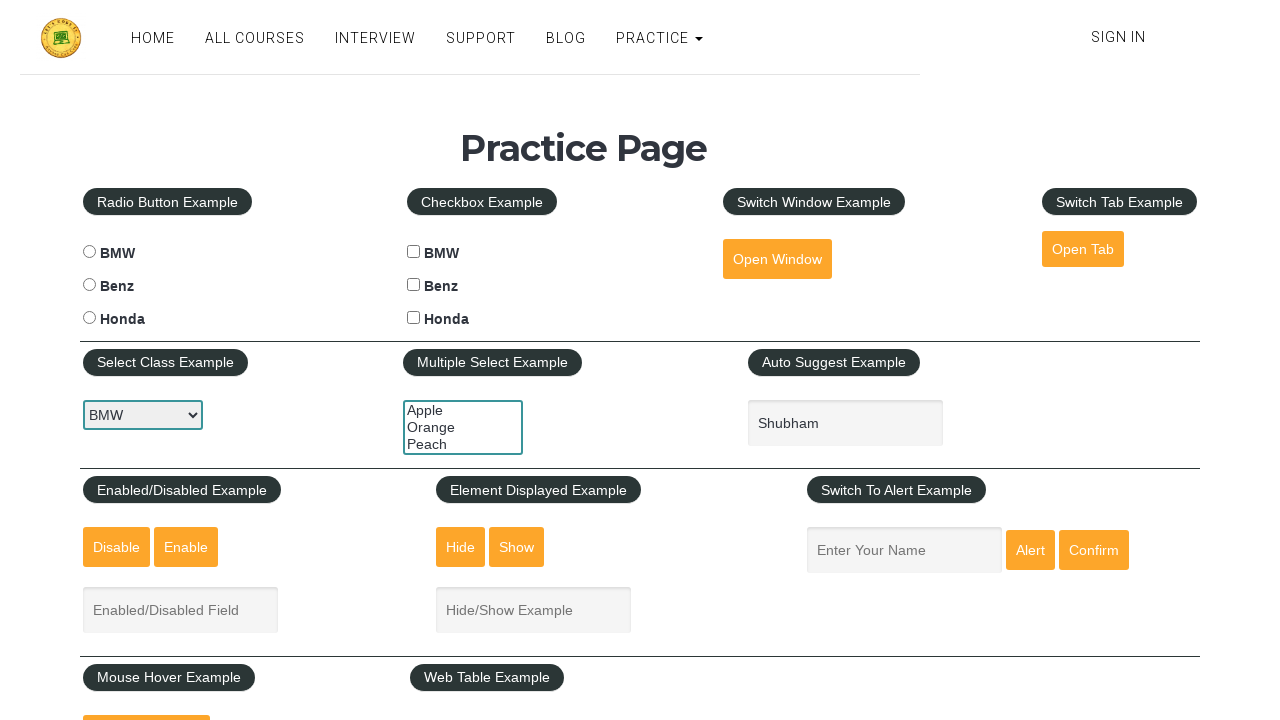